Tests footer navigation by opening each link in the first column of the footer section in new tabs and verifying they load properly

Starting URL: http://qaclickacademy.com/practice.php

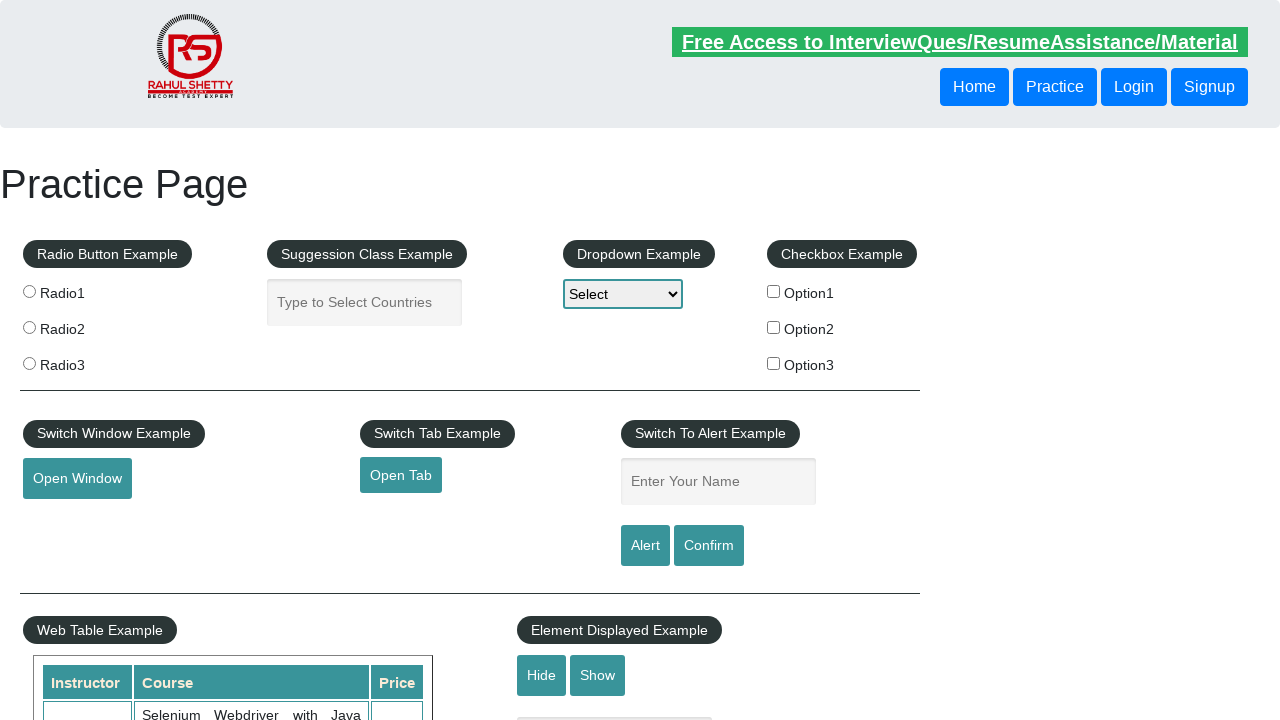

Counted total links on page
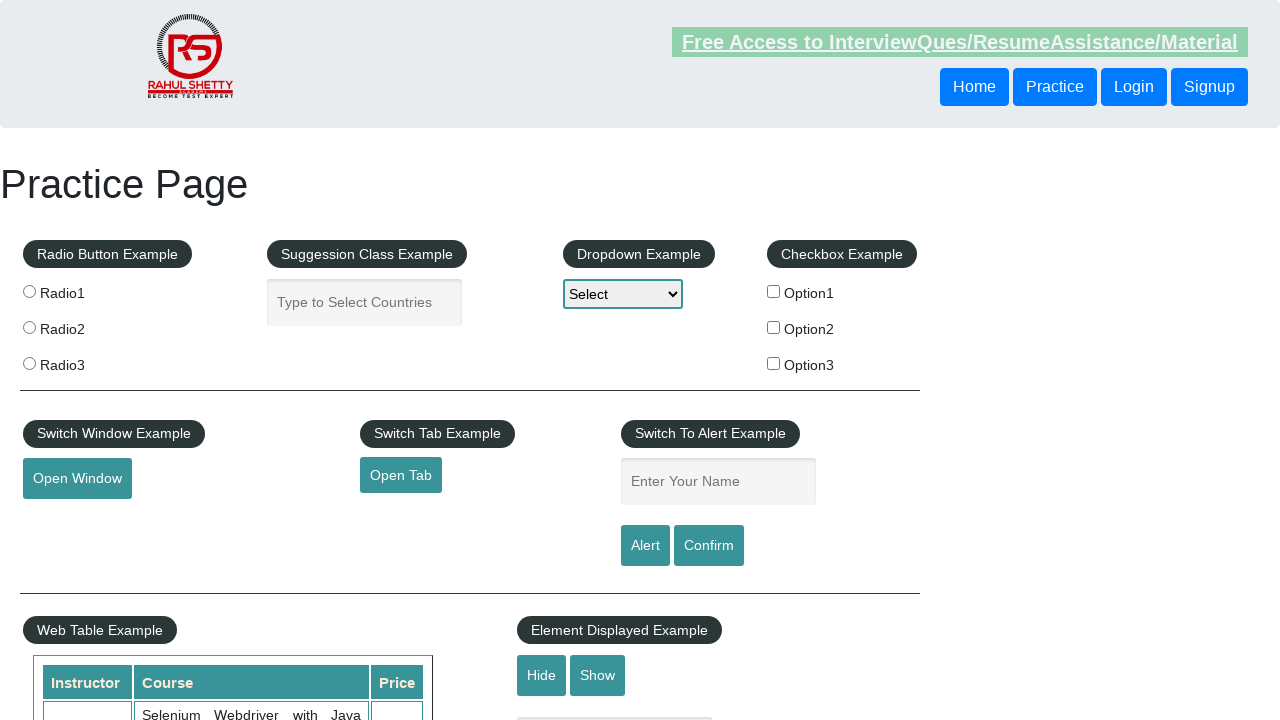

Located footer section (#gf-BIG)
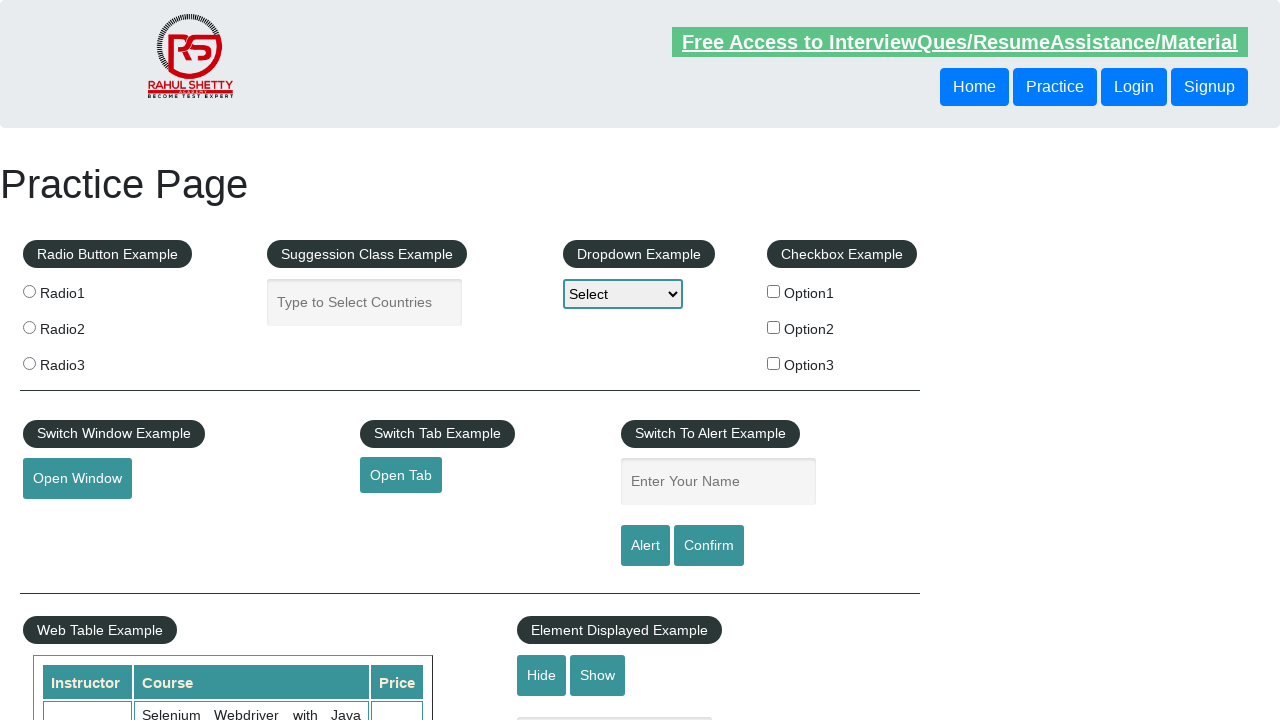

Counted links in footer section
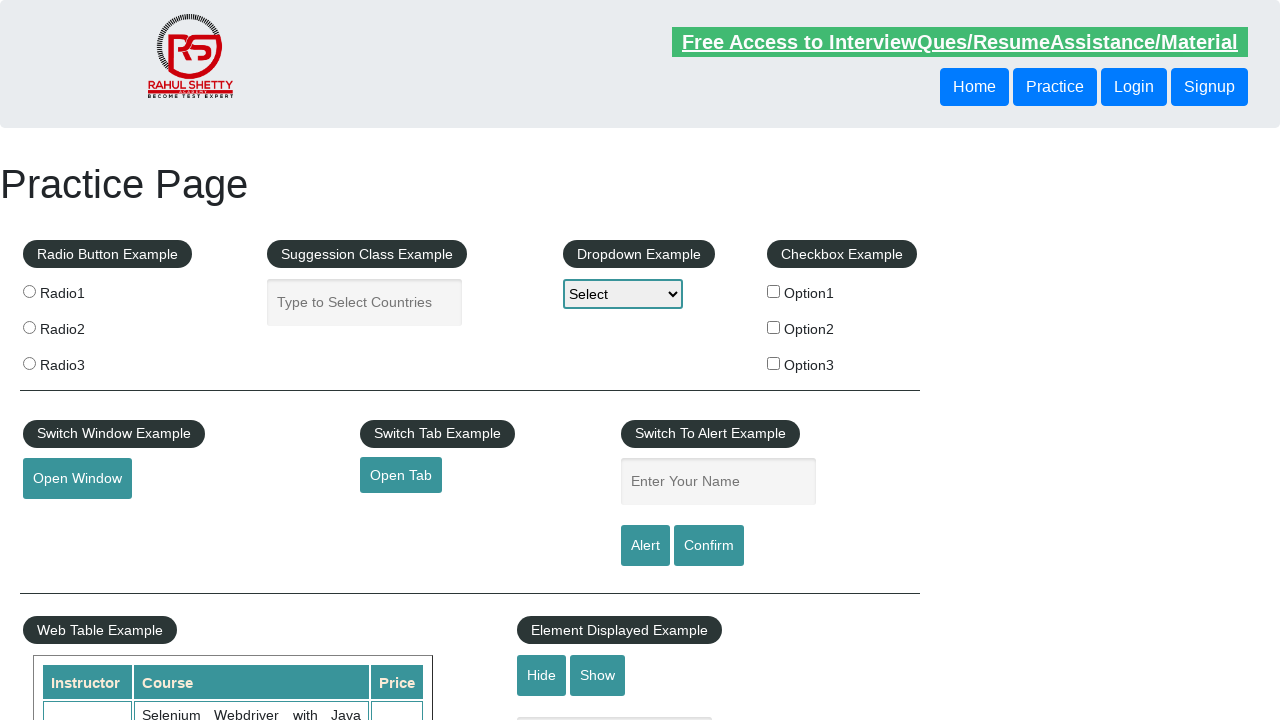

Located first column in footer
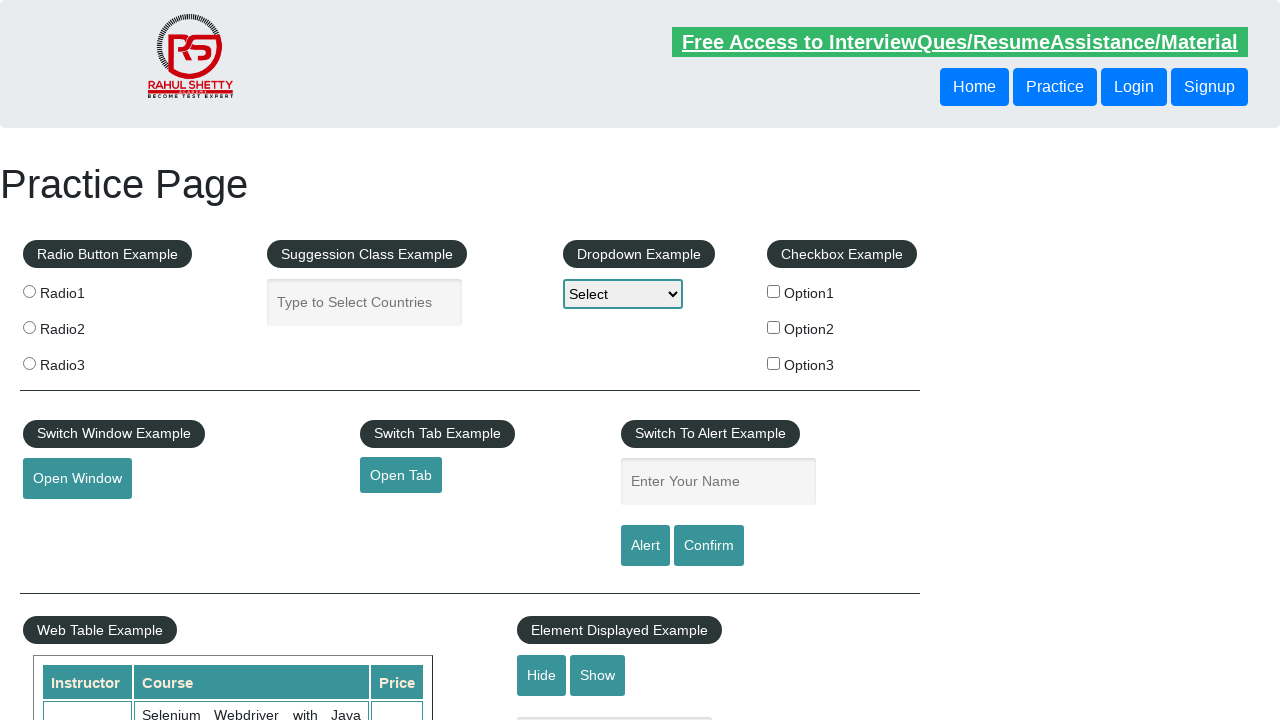

Counted links in first footer column
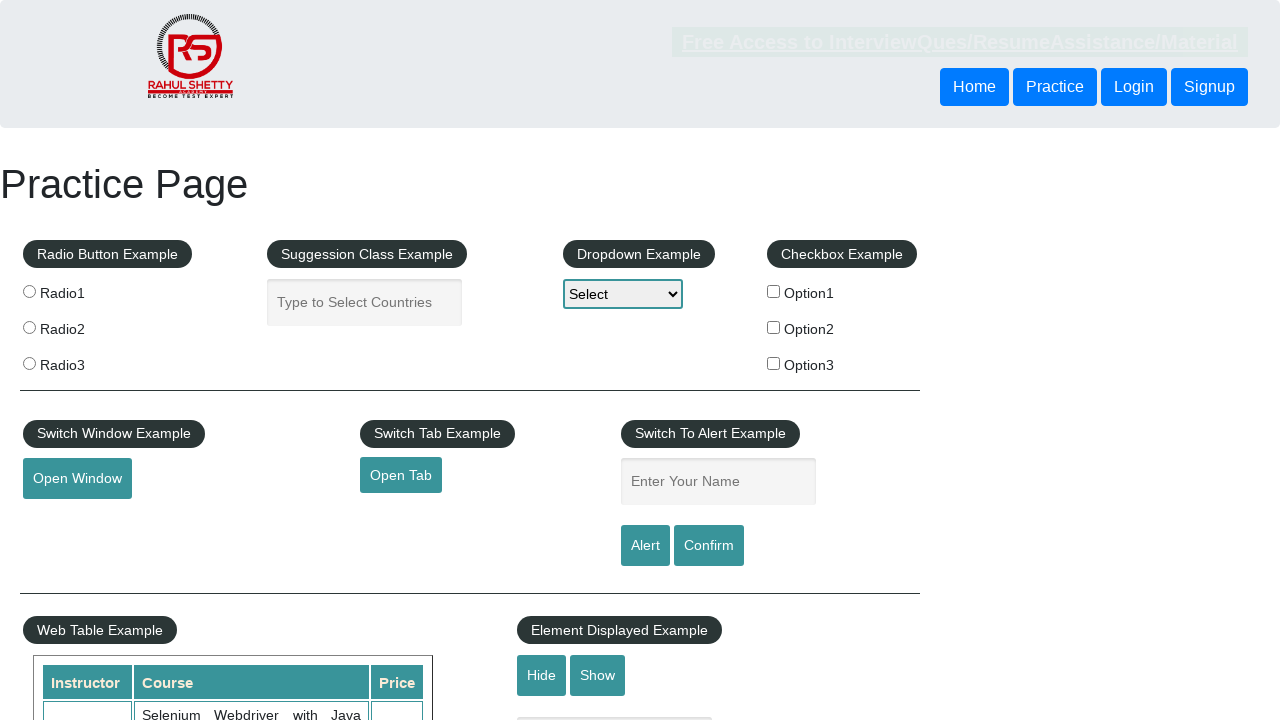

Opened footer column link 1 in new tab using Ctrl+Click at (68, 520) on #gf-BIG >> xpath=//td[1]/ul >> a >> nth=1
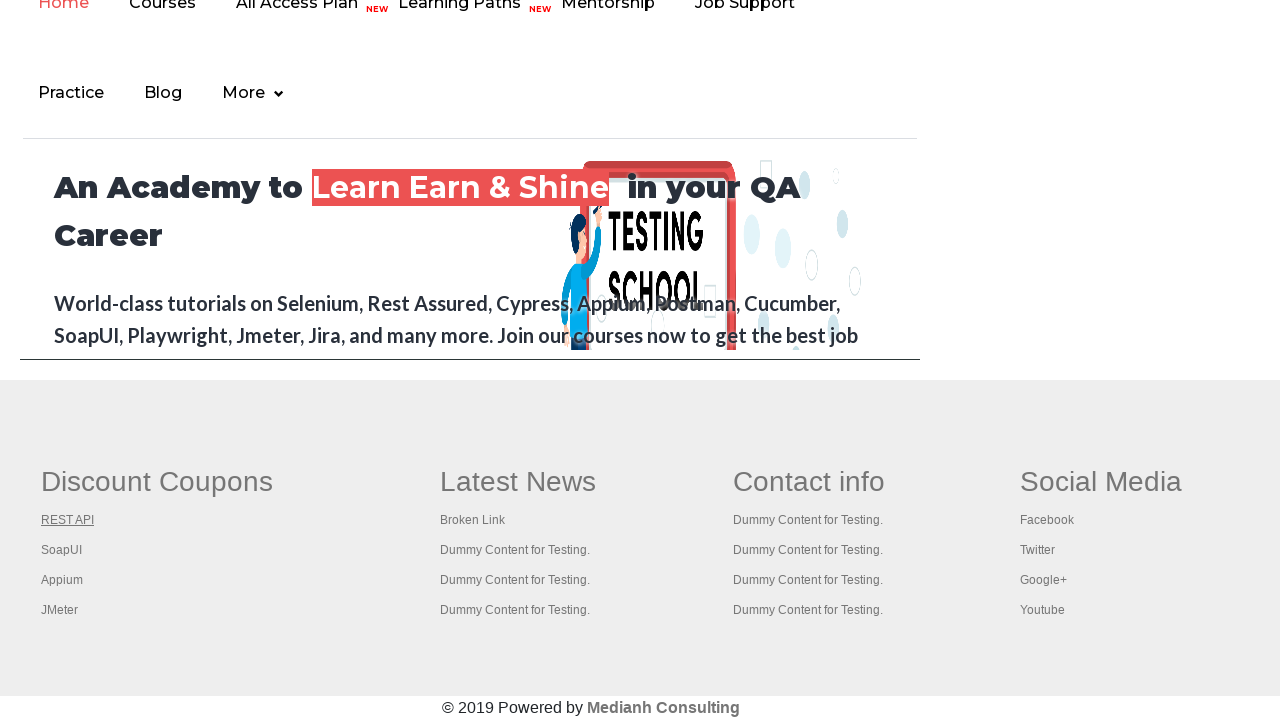

Waited 2000ms for new tab to load
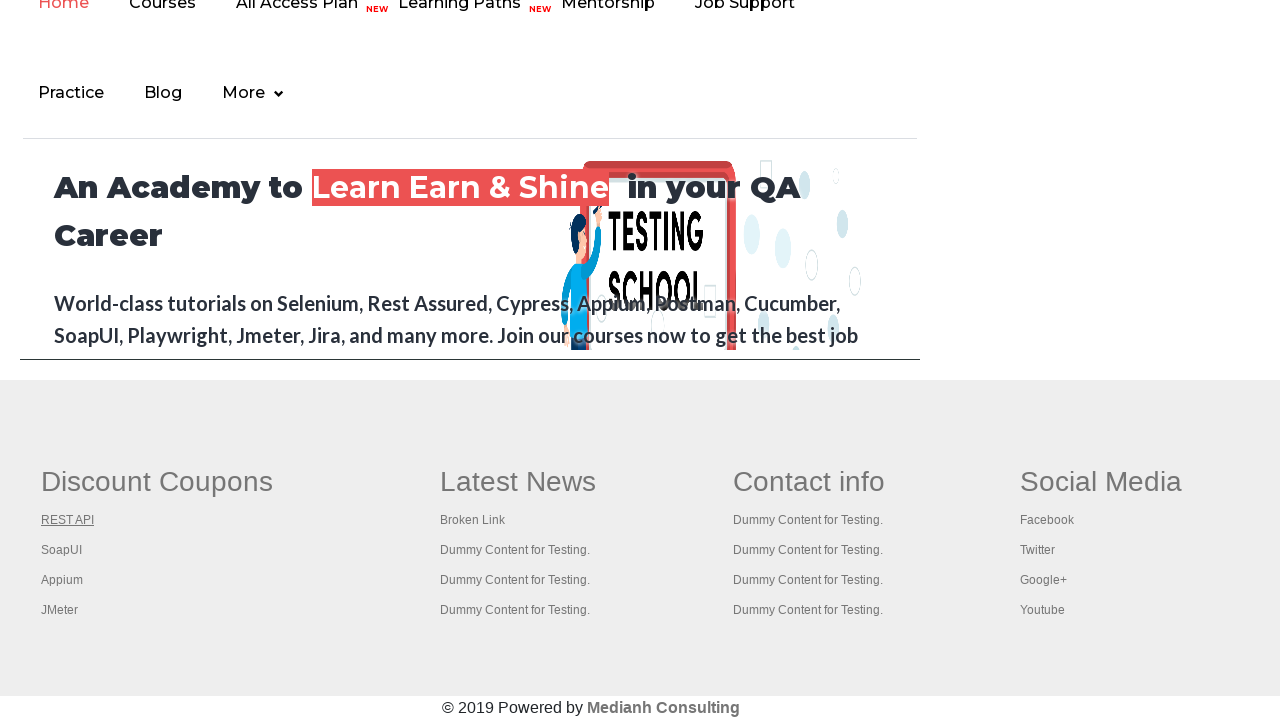

Opened footer column link 2 in new tab using Ctrl+Click at (62, 550) on #gf-BIG >> xpath=//td[1]/ul >> a >> nth=2
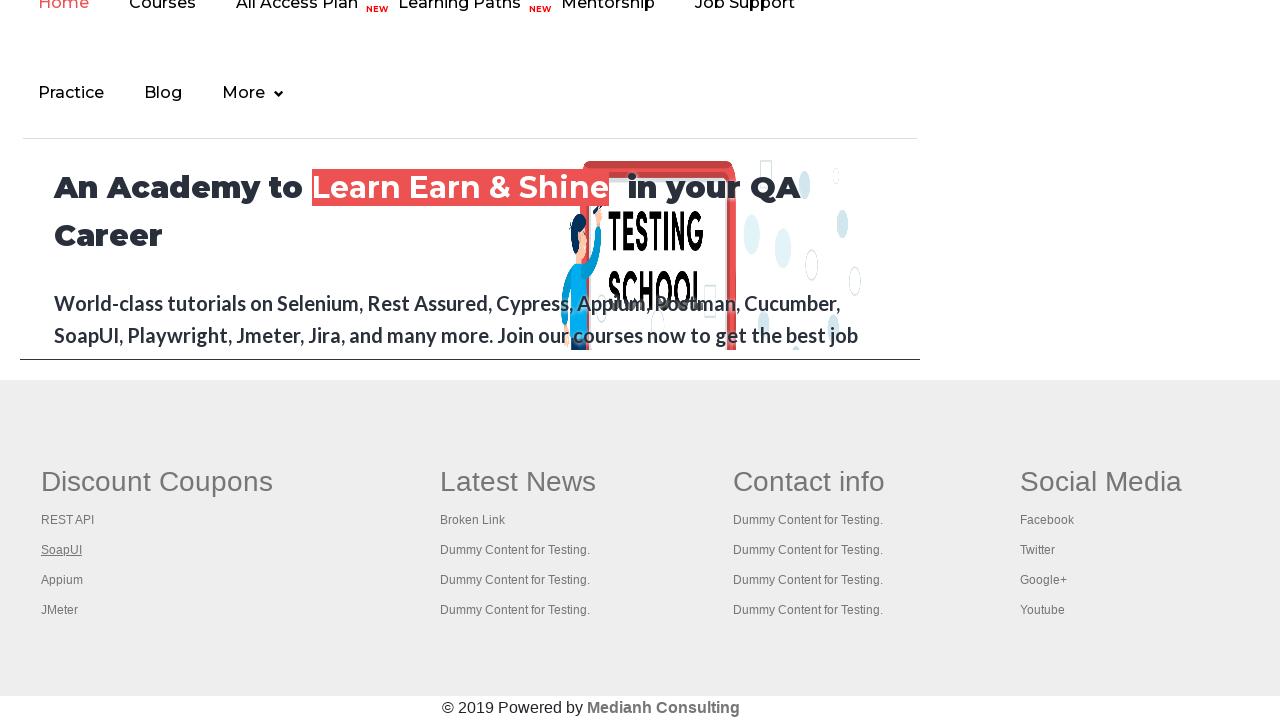

Waited 2000ms for new tab to load
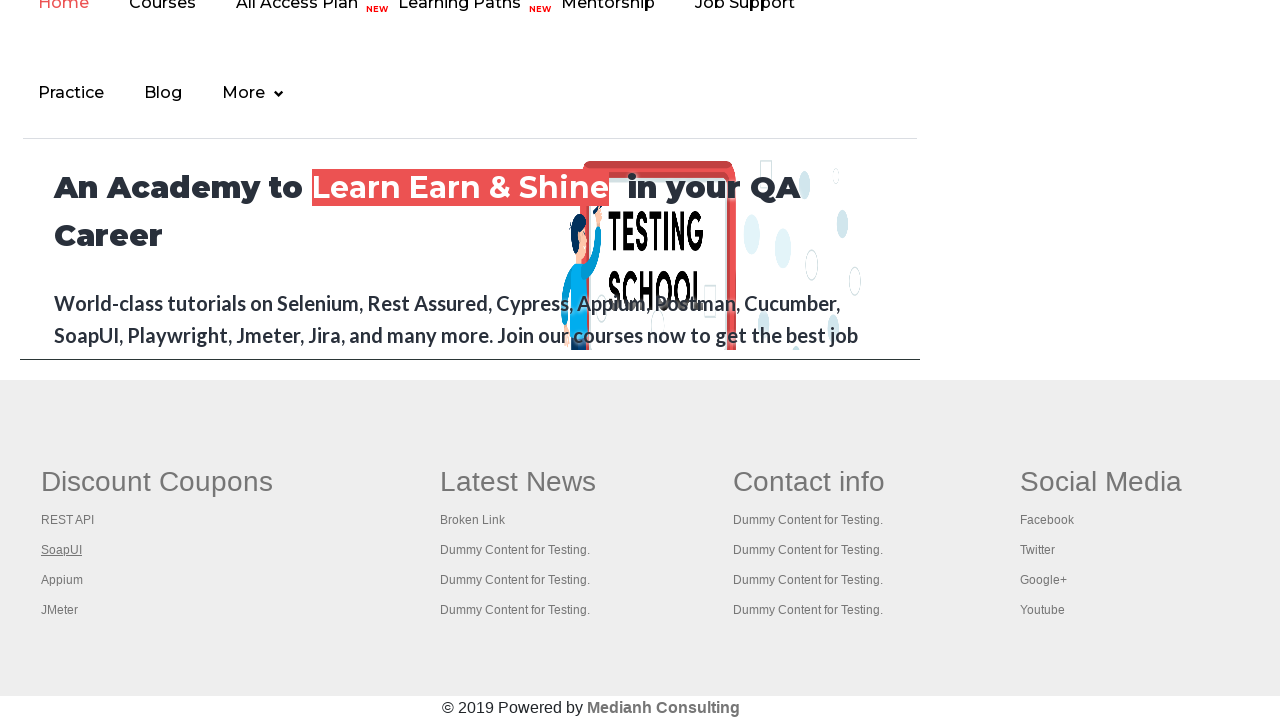

Opened footer column link 3 in new tab using Ctrl+Click at (62, 580) on #gf-BIG >> xpath=//td[1]/ul >> a >> nth=3
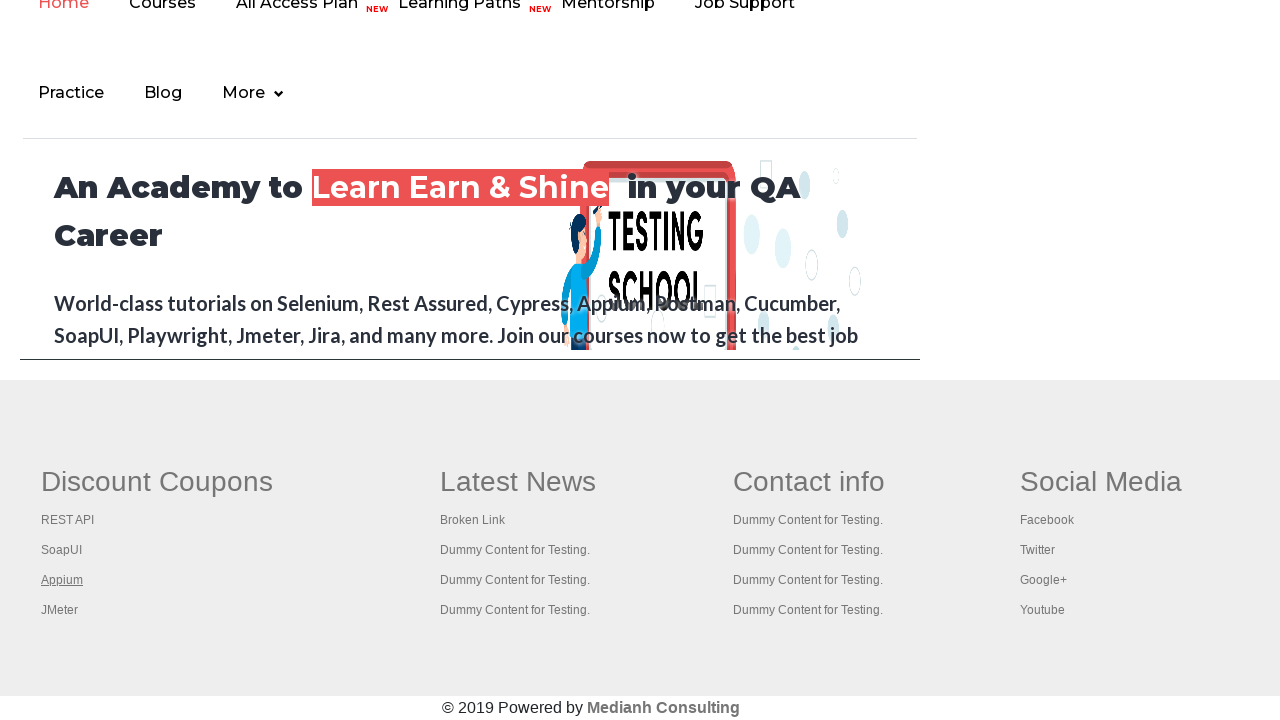

Waited 2000ms for new tab to load
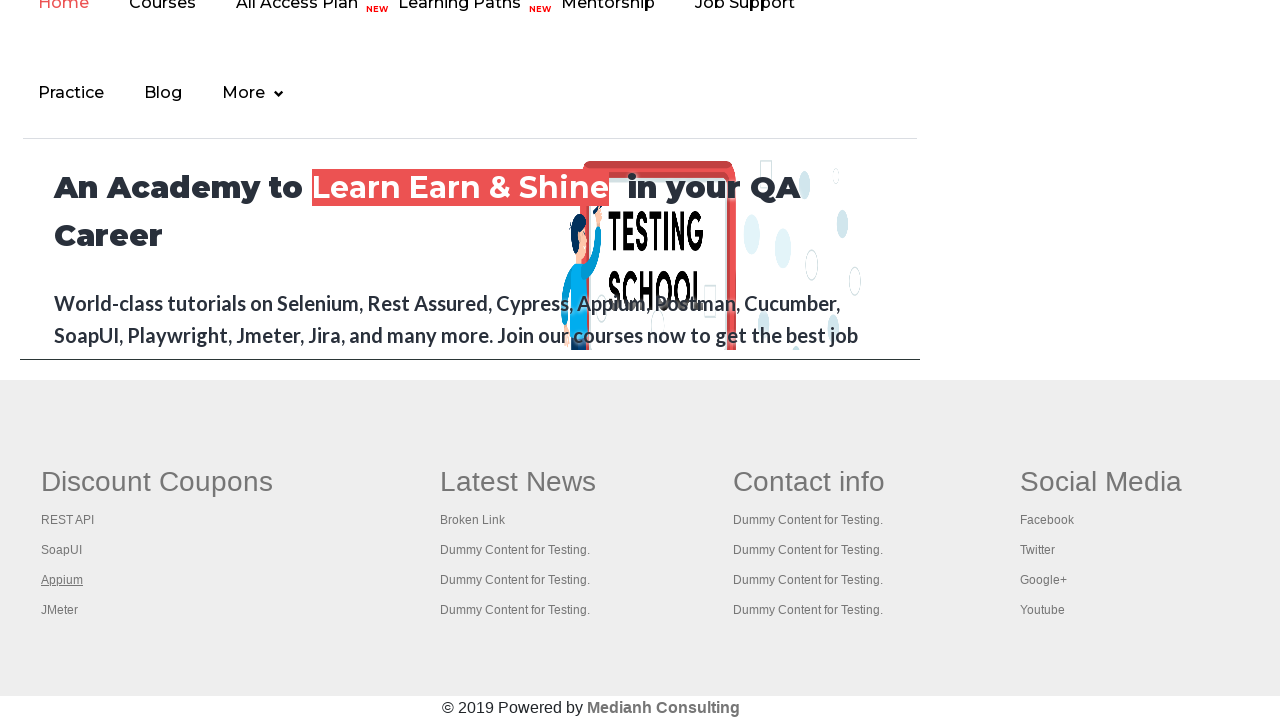

Opened footer column link 4 in new tab using Ctrl+Click at (60, 610) on #gf-BIG >> xpath=//td[1]/ul >> a >> nth=4
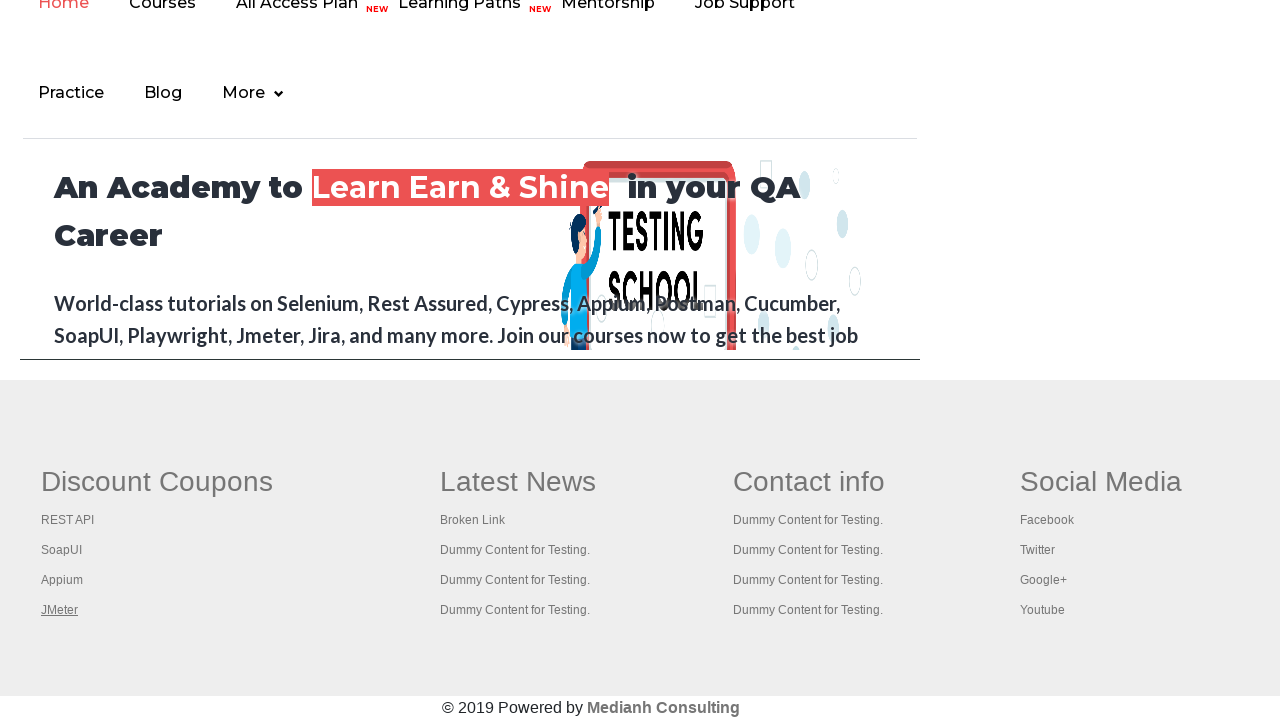

Waited 2000ms for new tab to load
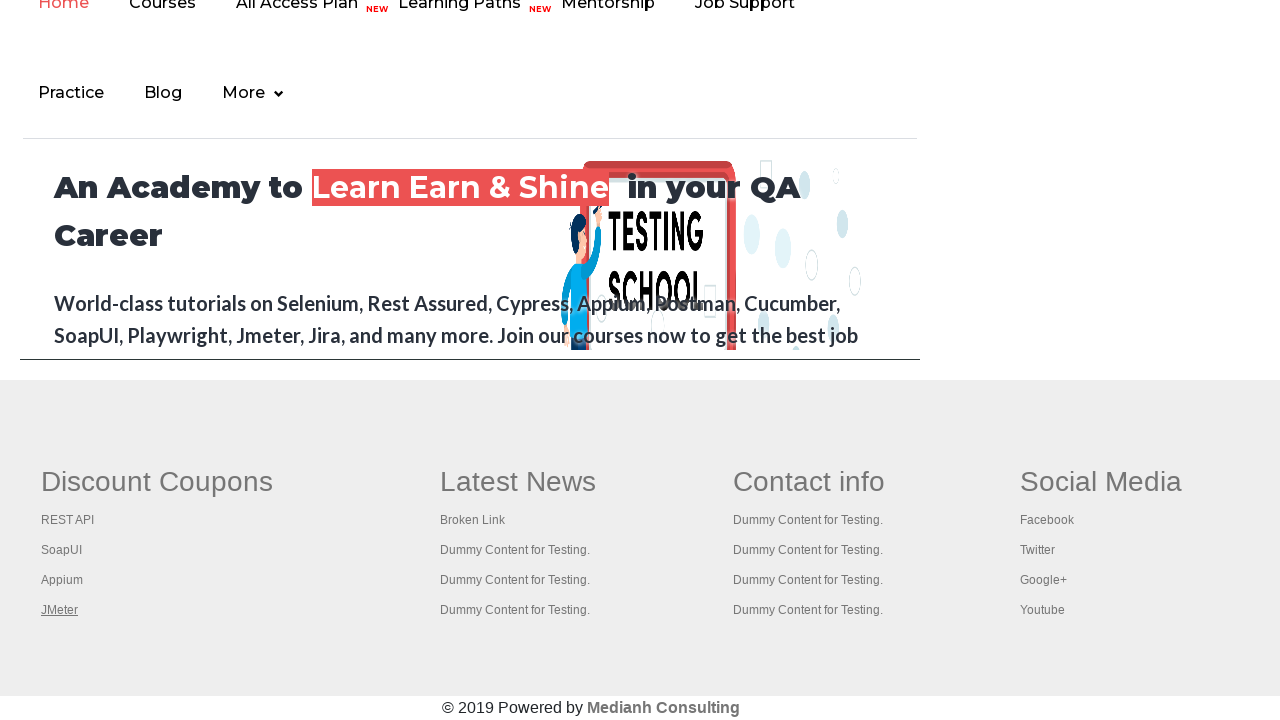

Retrieved all open pages/tabs from context
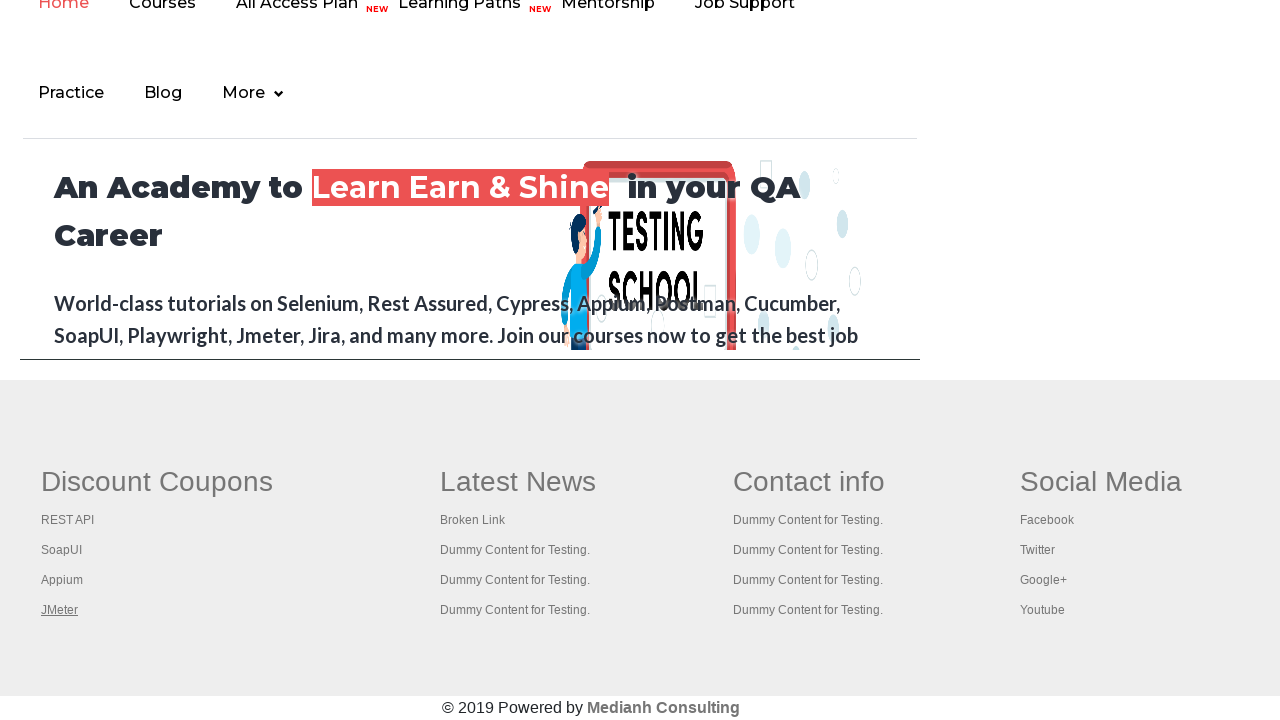

Brought tab with title 'Practice Page' to front
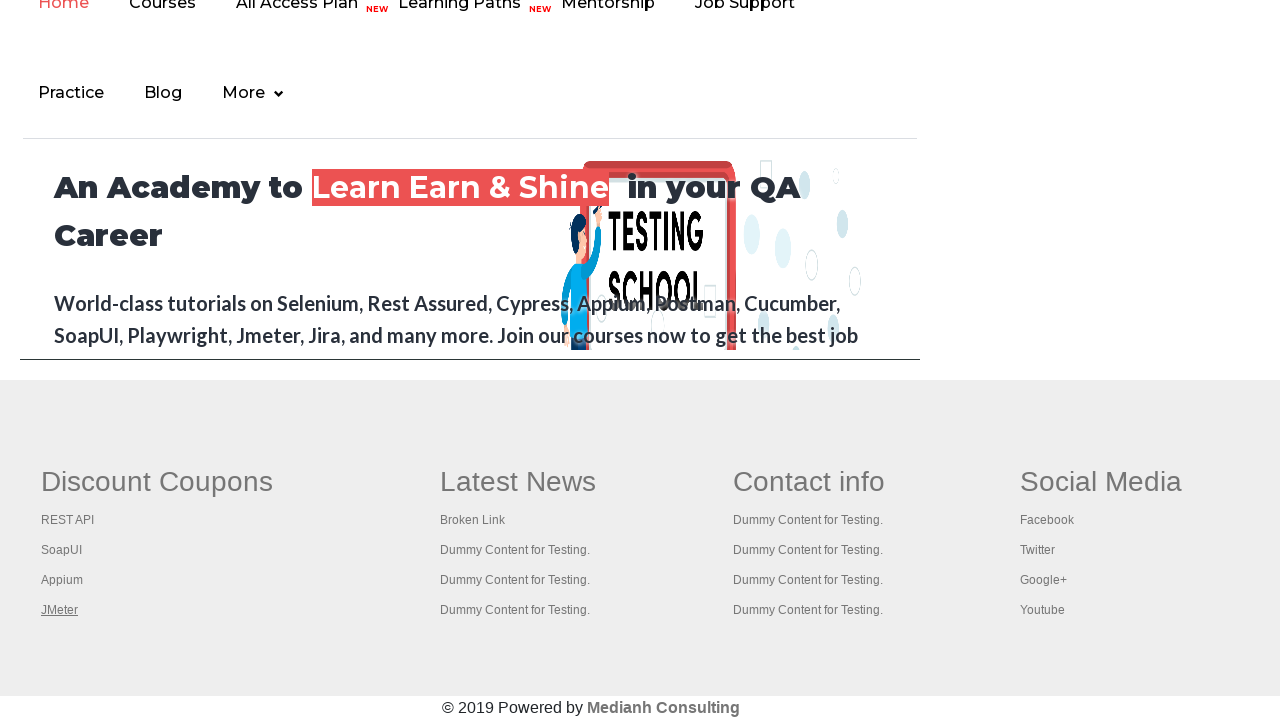

Brought tab with title 'REST API Tutorial' to front
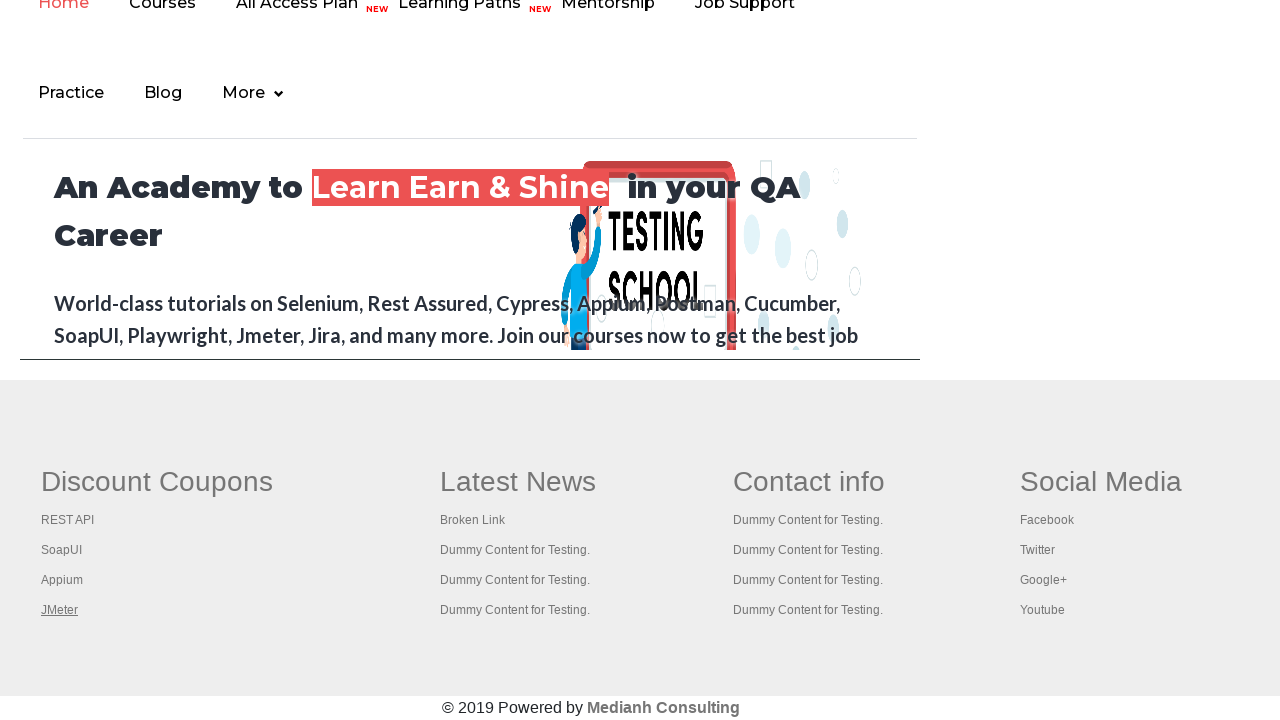

Brought tab with title 'The World’s Most Popular API Testing Tool | SoapUI' to front
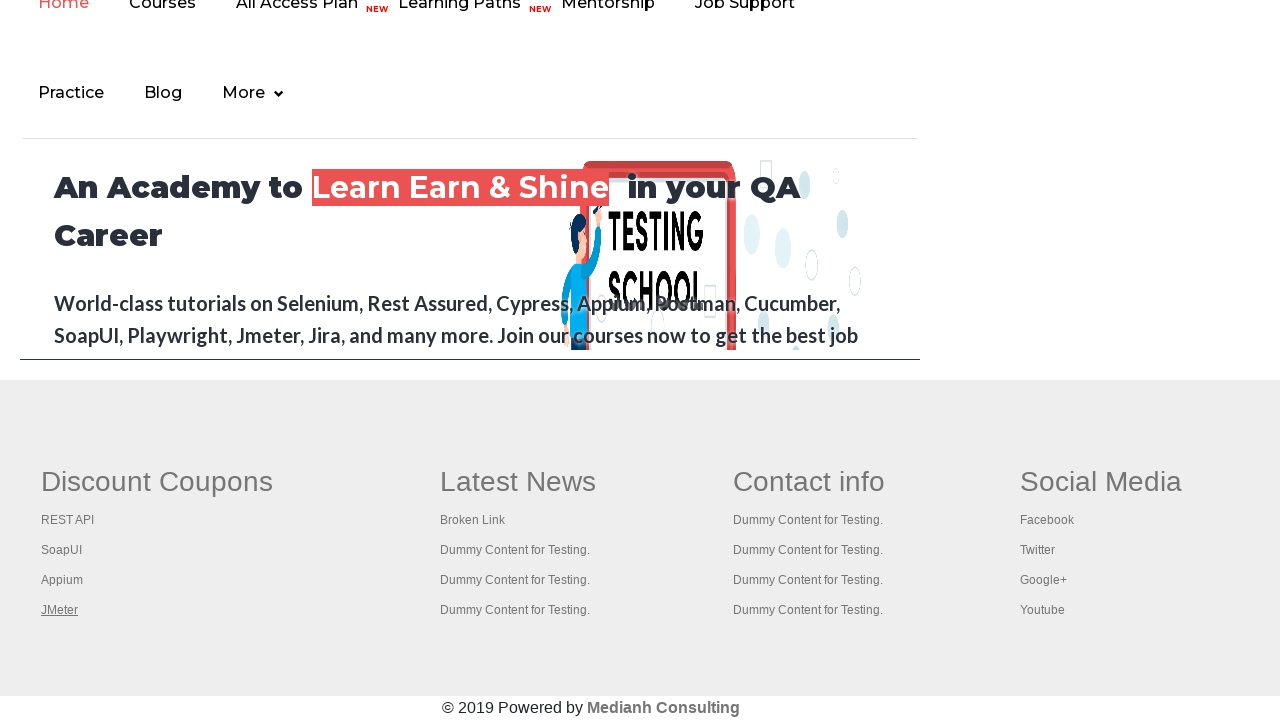

Brought tab with title 'Appium tutorial for Mobile Apps testing | RahulShetty Academy | Rahul' to front
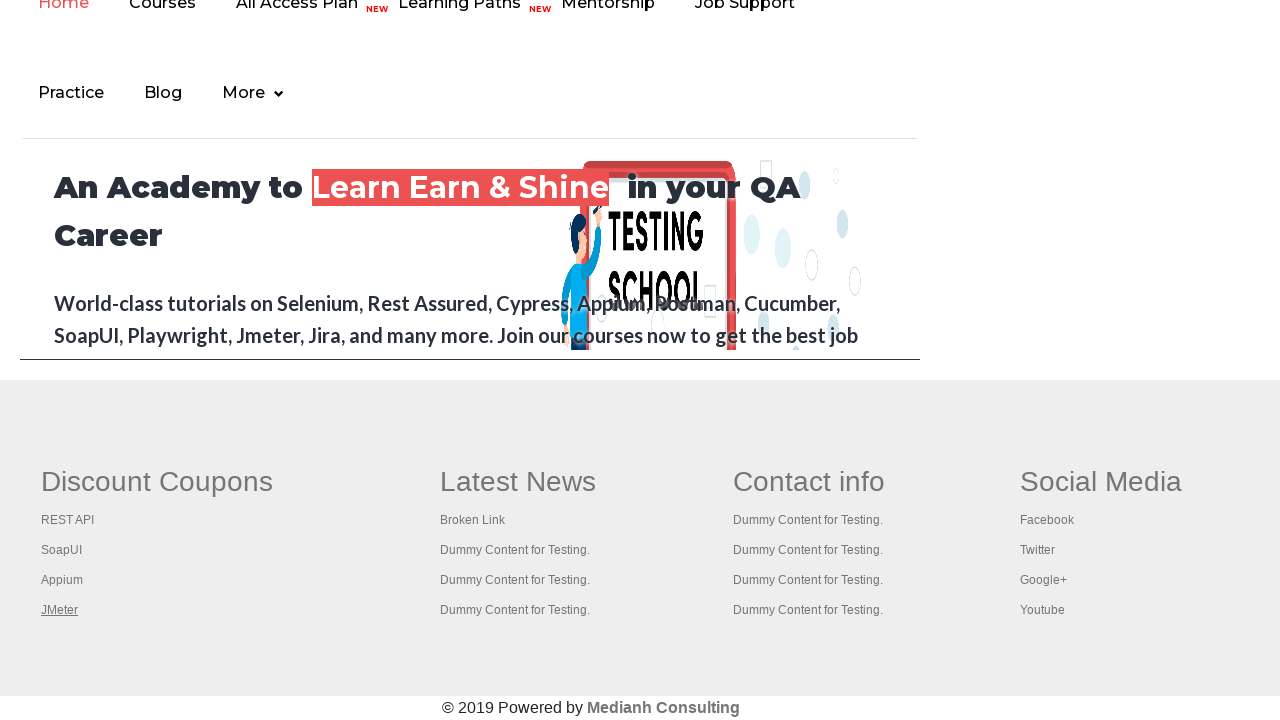

Brought tab with title 'Apache JMeter - Apache JMeter™' to front
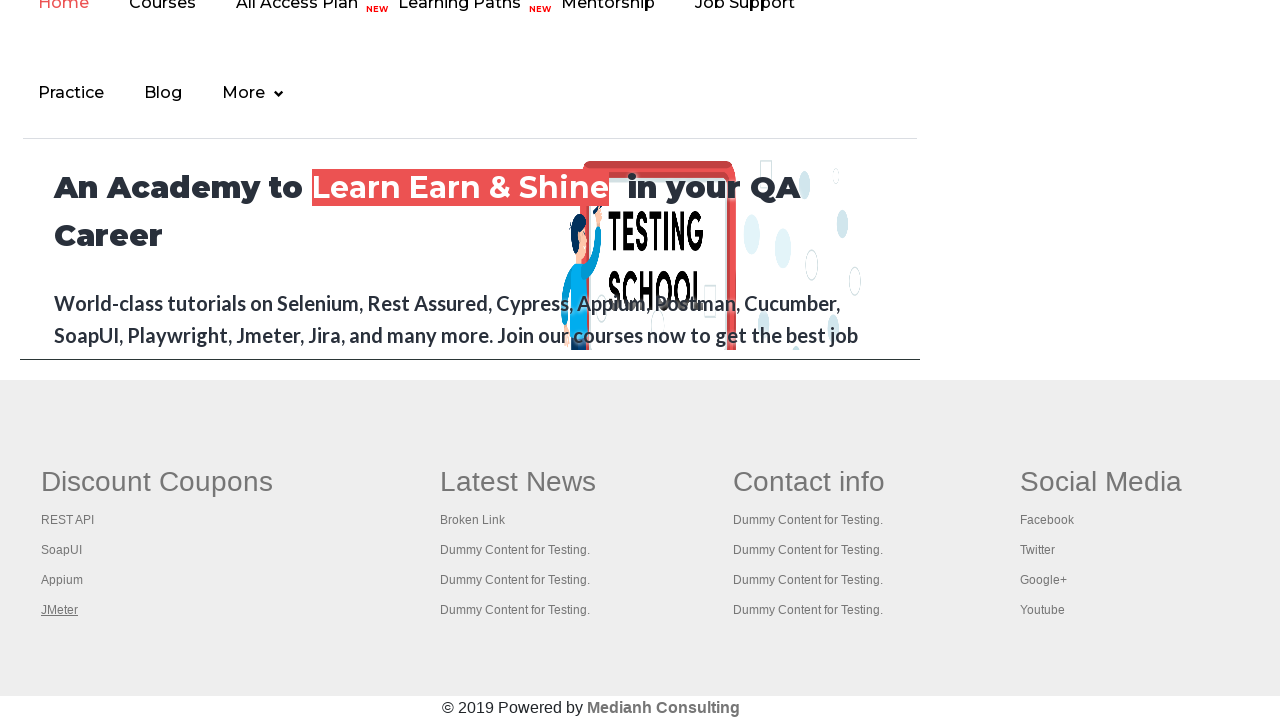

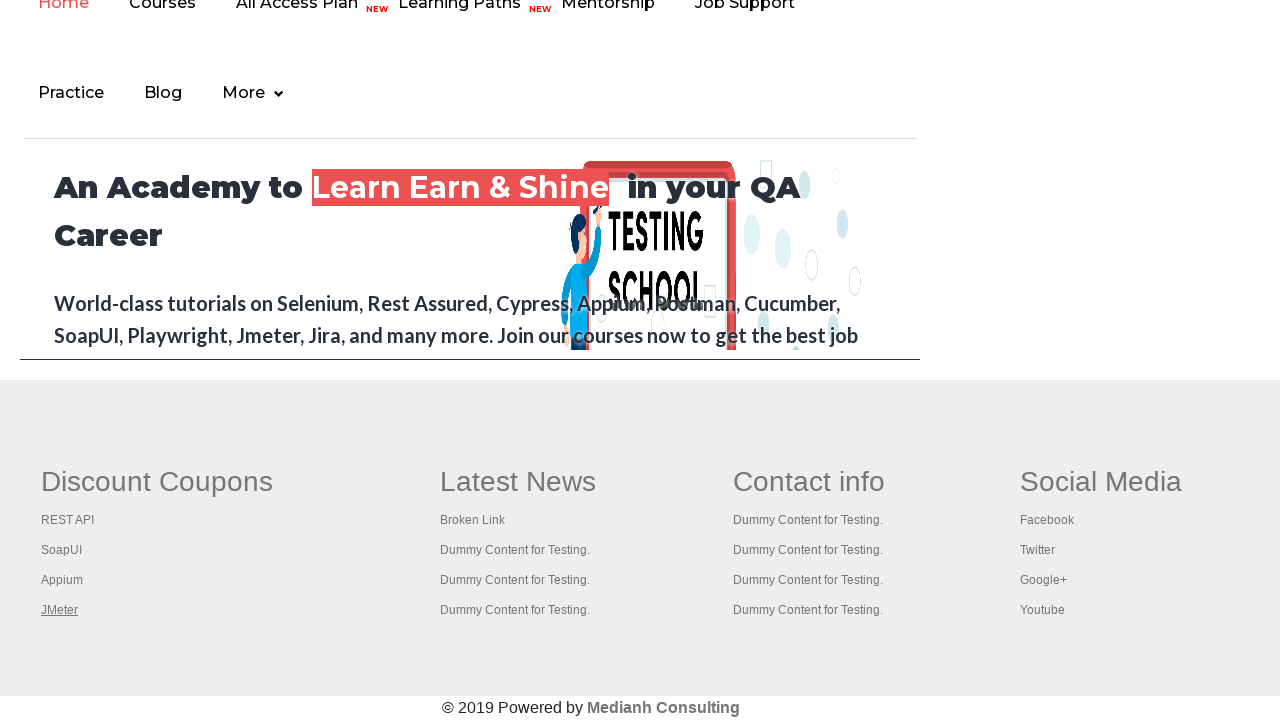